Tests alert functionality by entering a name in a text field, triggering an alert, and validating that the name appears in the alert text

Starting URL: https://rahulshettyacademy.com/AutomationPractice/

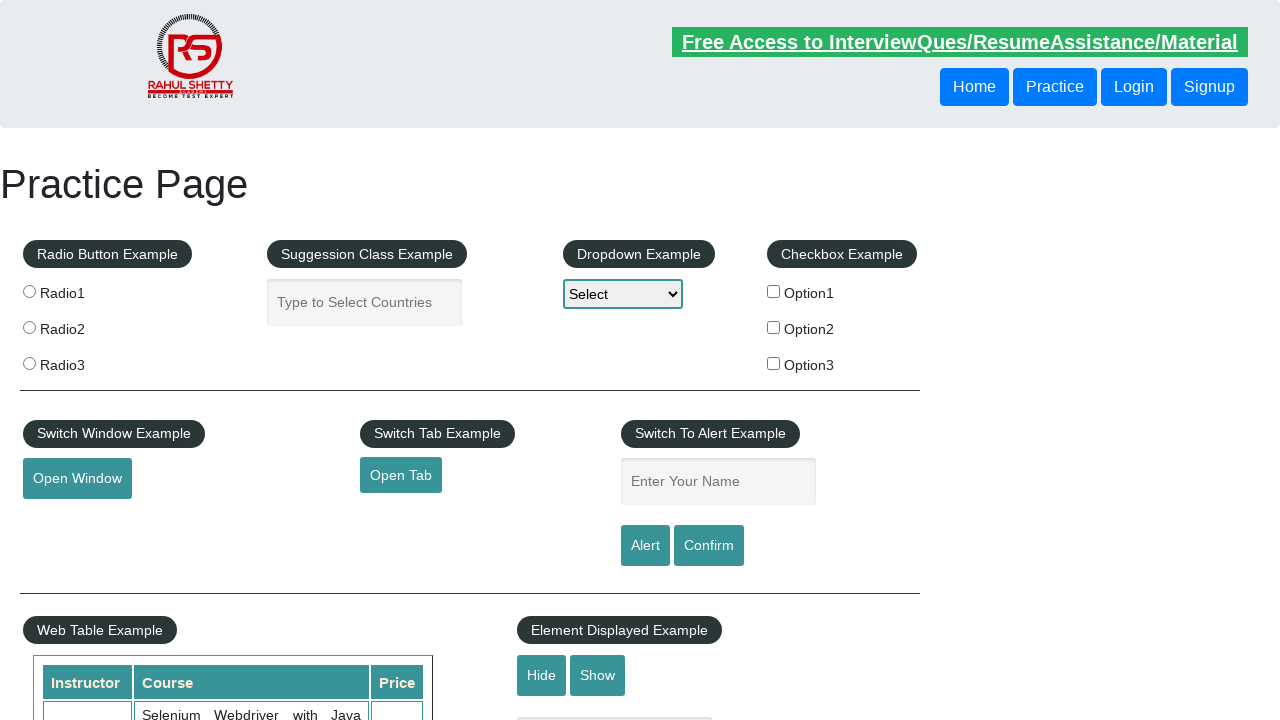

Filled name field with 'John Smith' on #name
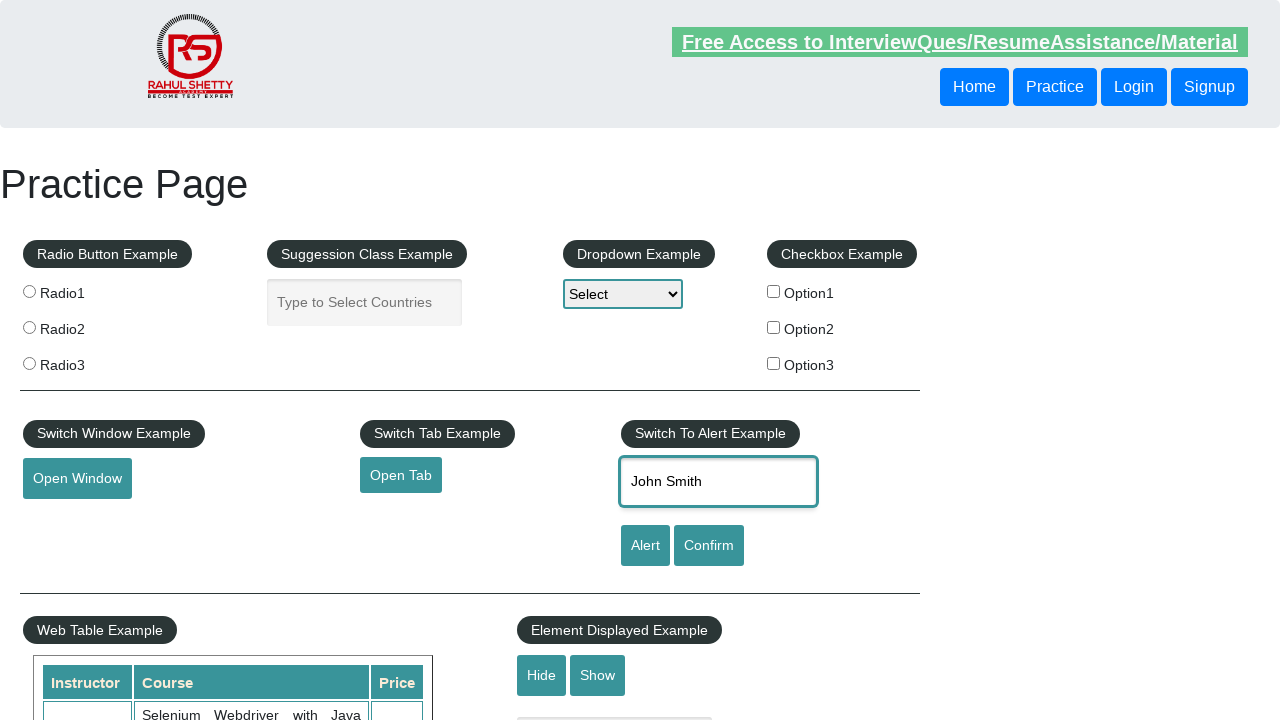

Clicked alert button to trigger alert dialog at (645, 546) on #alertbtn
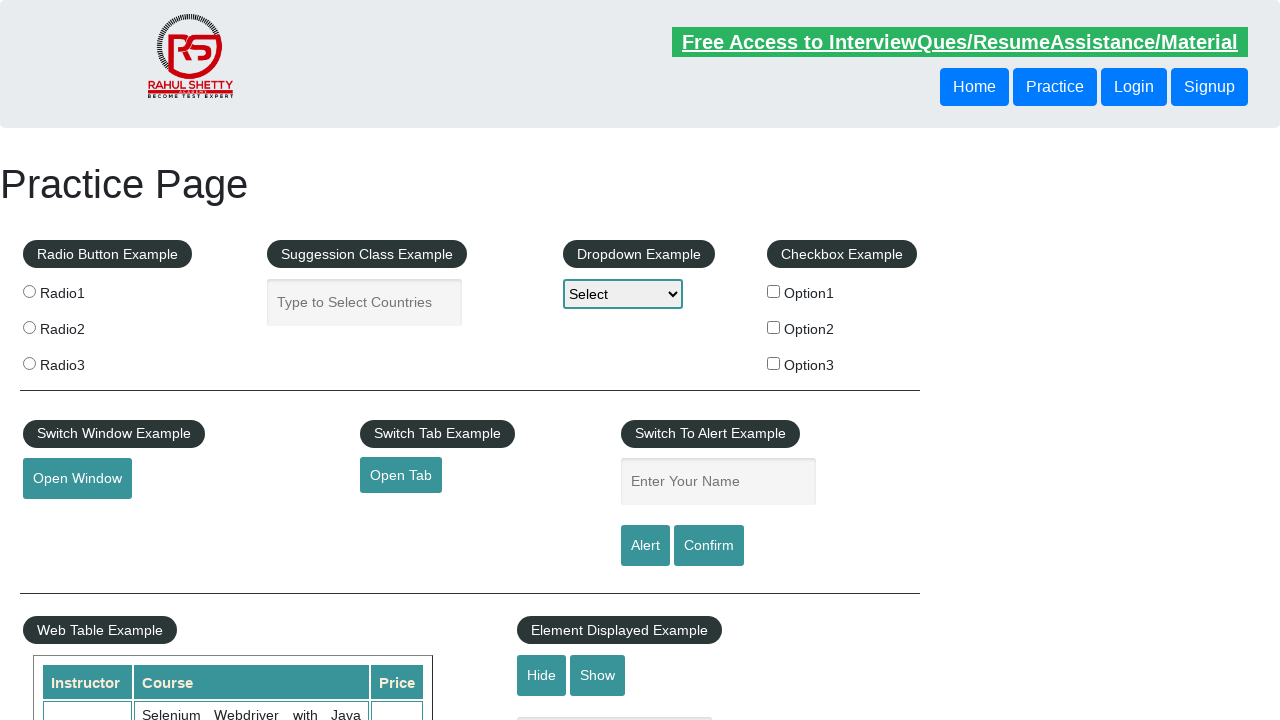

Set up dialog handler to accept alert
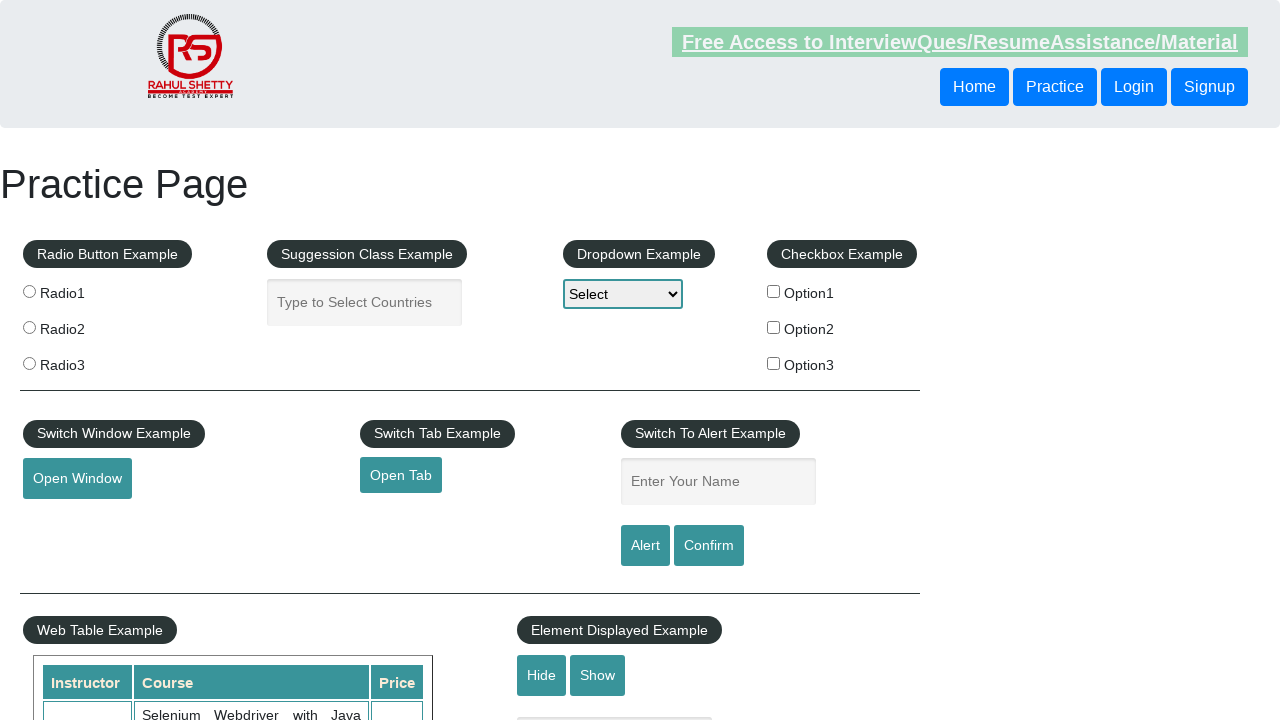

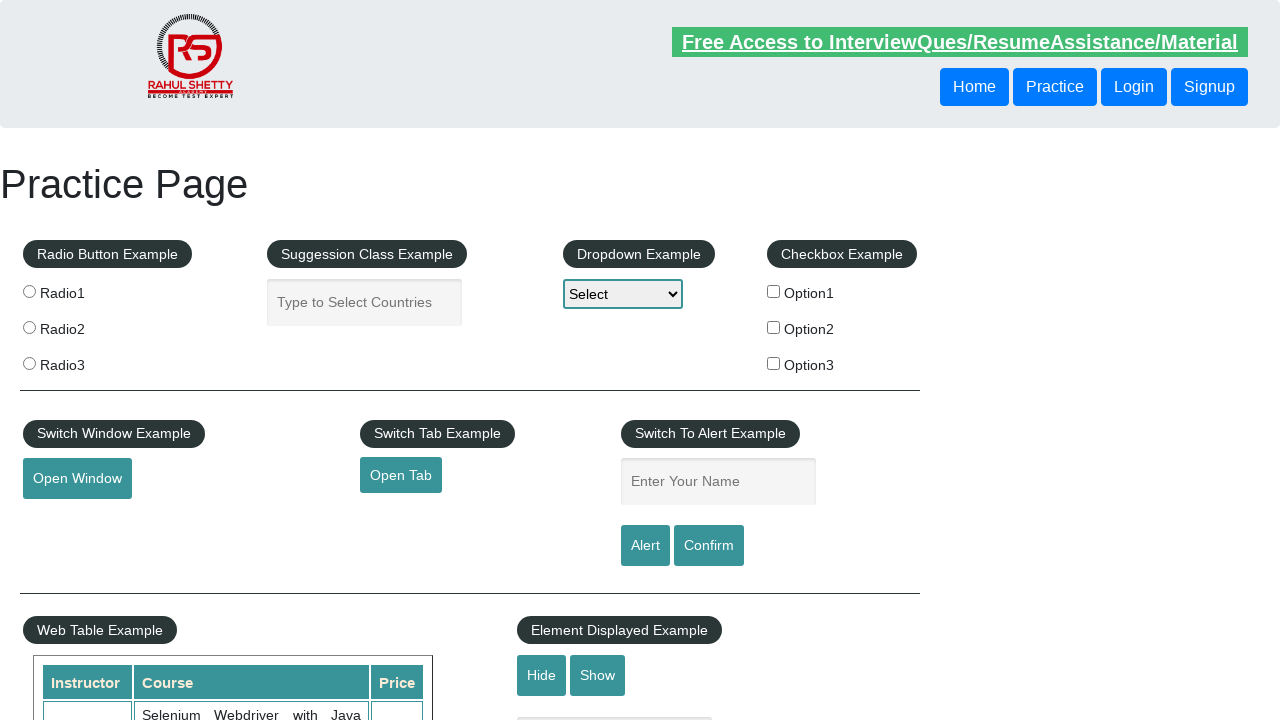